Tests auto-suggestive dropdown functionality by typing a partial country name and selecting from the suggestions

Starting URL: https://rahulshettyacademy.com/AutomationPractice/

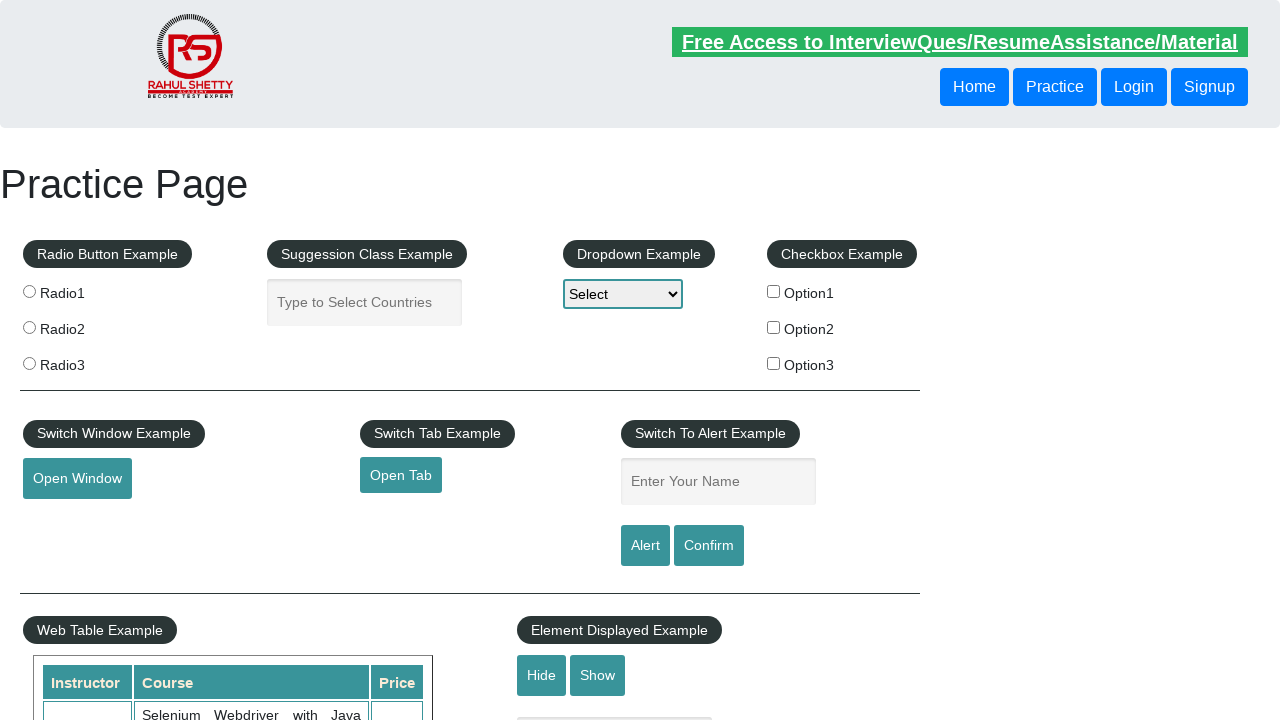

Filled autocomplete field with 'ind' to trigger suggestions on #autocomplete
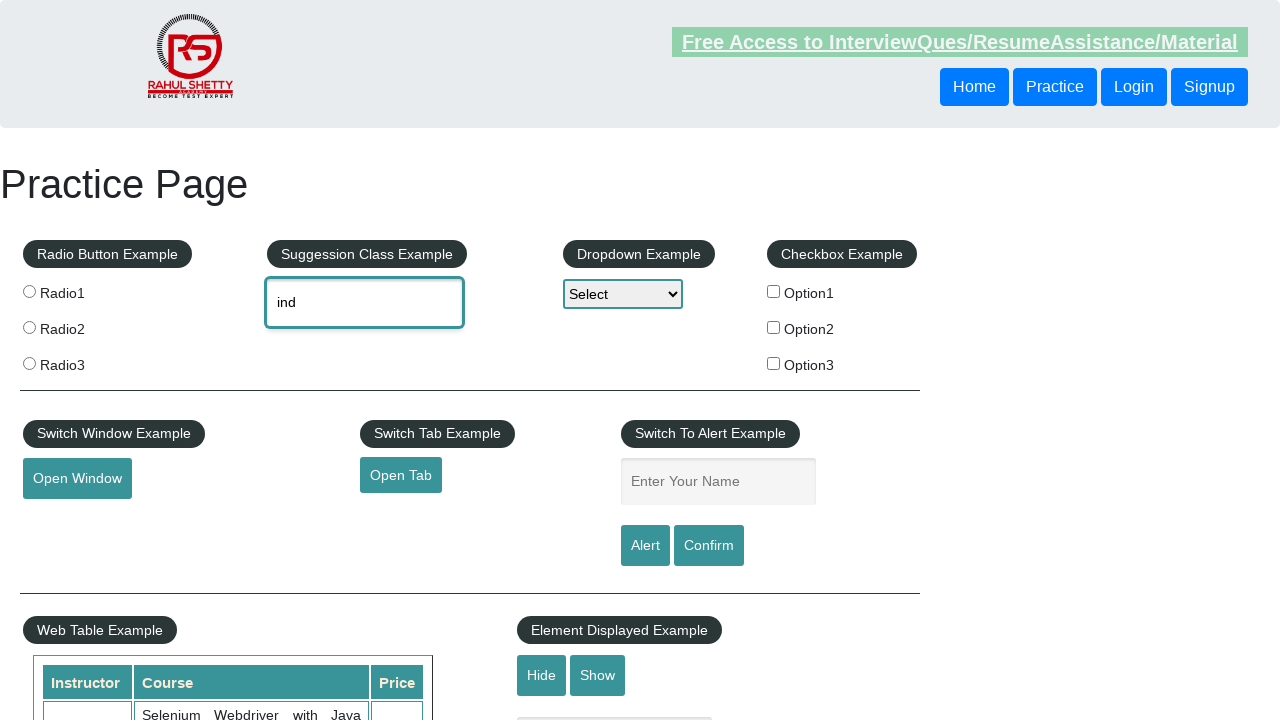

Waited for dropdown suggestions to appear
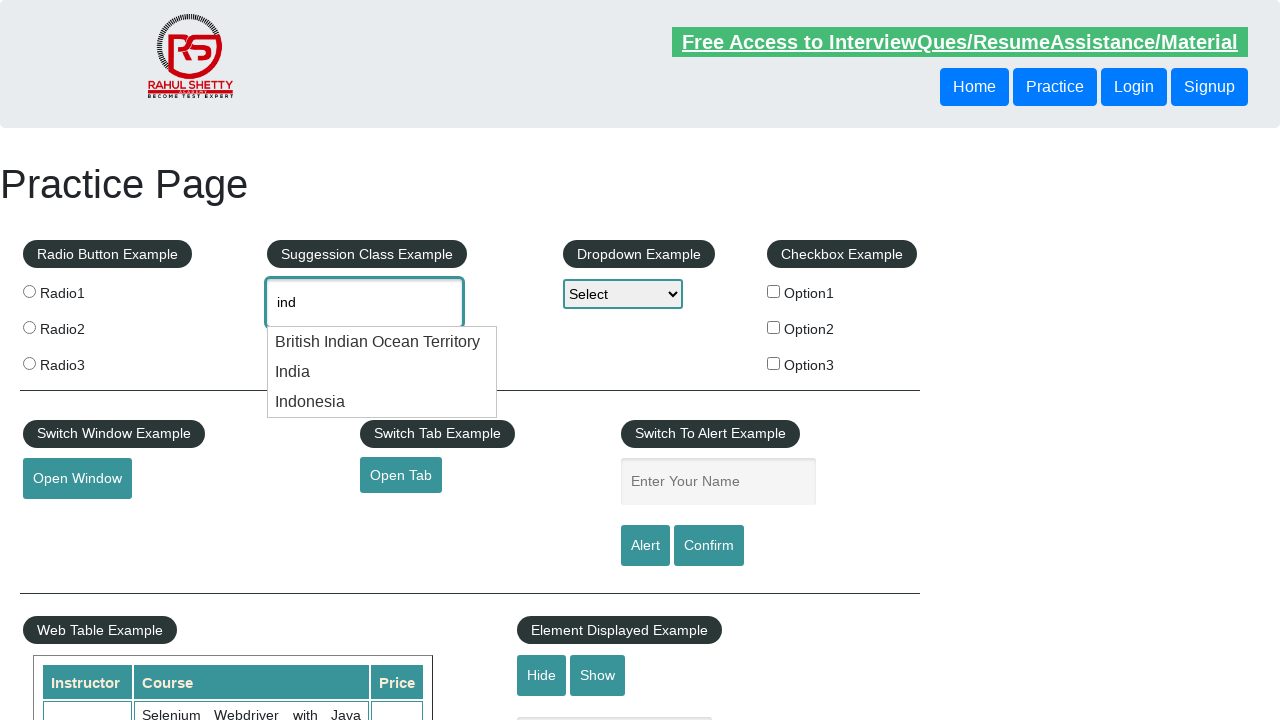

Selected 'India' from the auto-suggestive dropdown at (382, 342) on .ui-menu-item div:text('India')
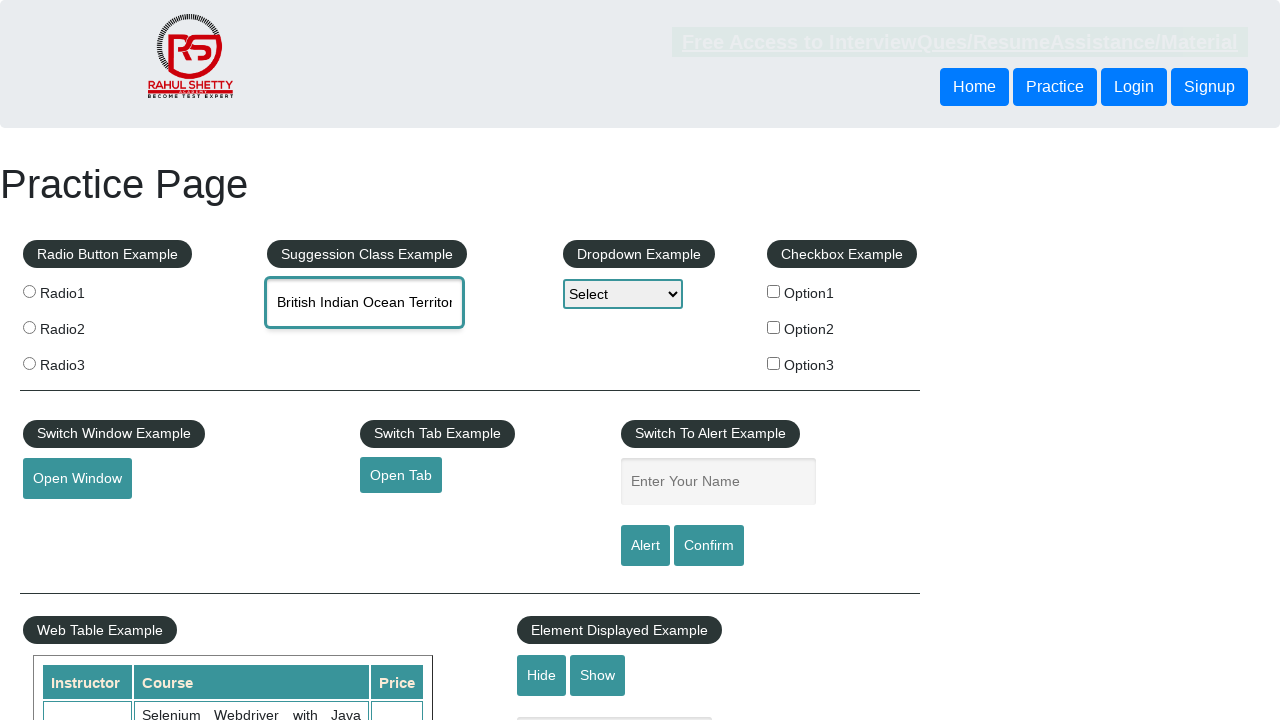

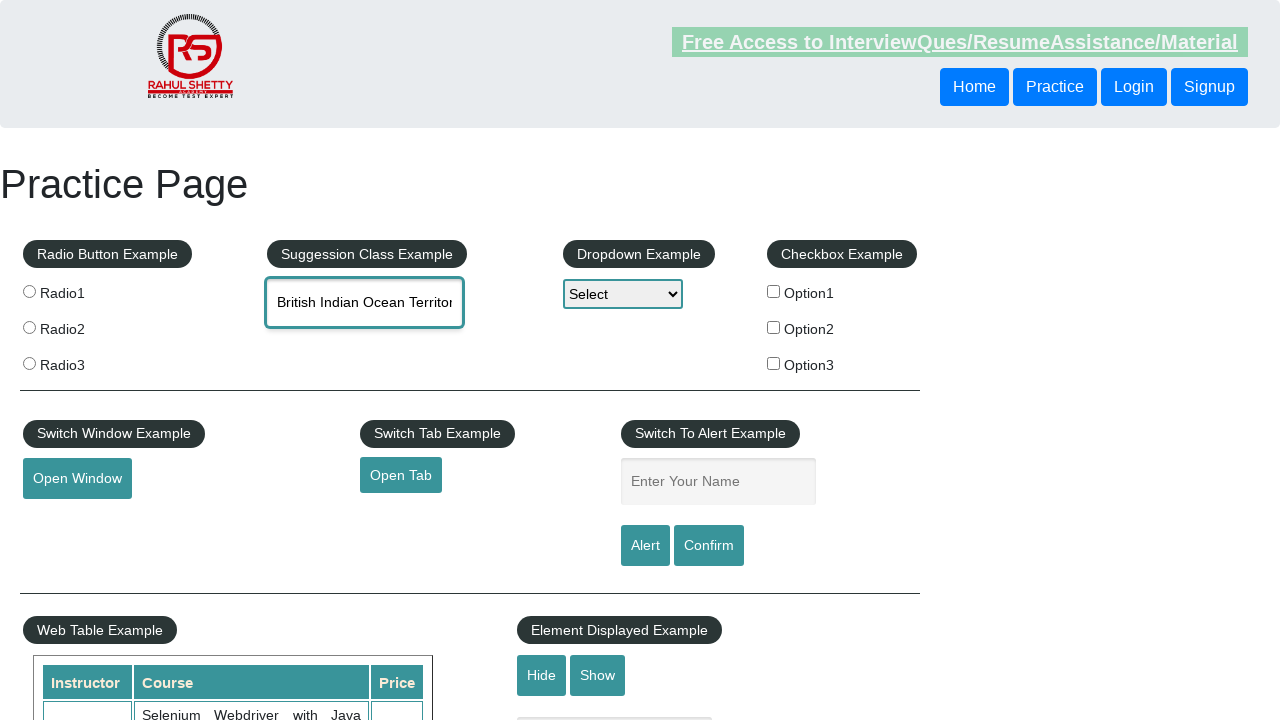